Tests a math challenge form by reading a value from the page, calculating a mathematical result using logarithm and sine functions, filling in the answer, checking a checkbox, selecting a radio button, and submitting the form.

Starting URL: http://suninjuly.github.io/math.html

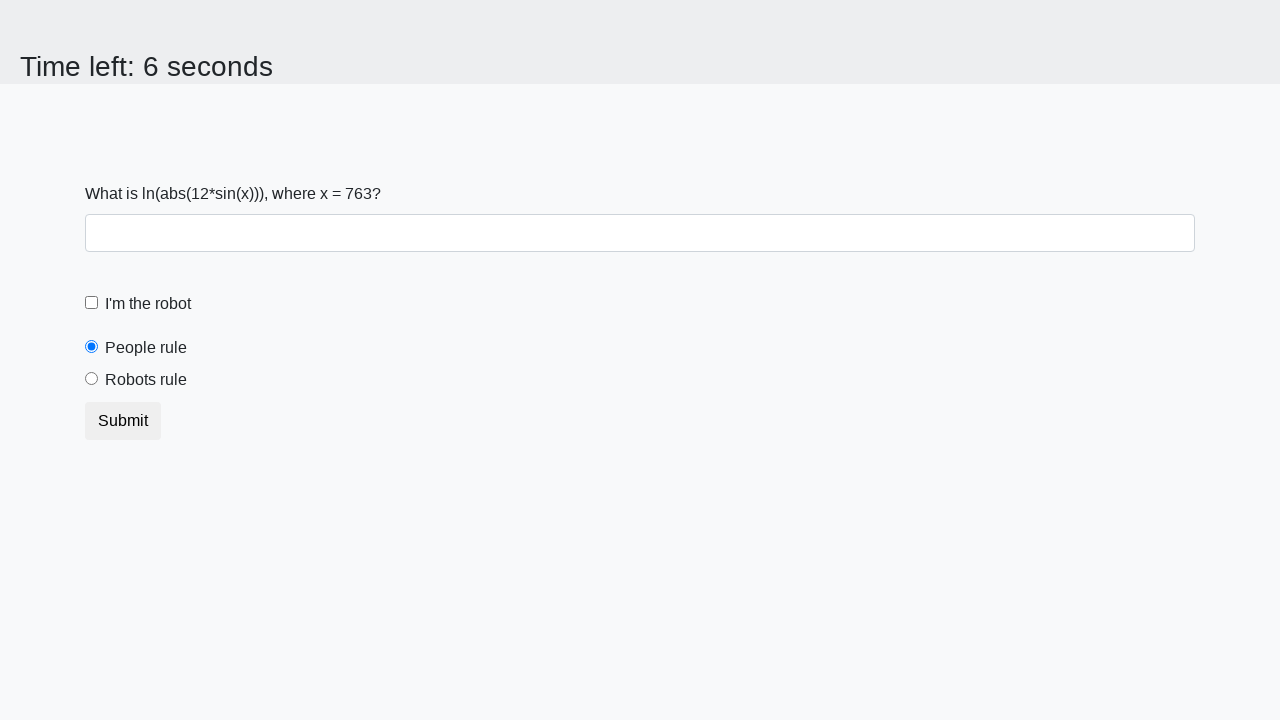

Located and read x value from page
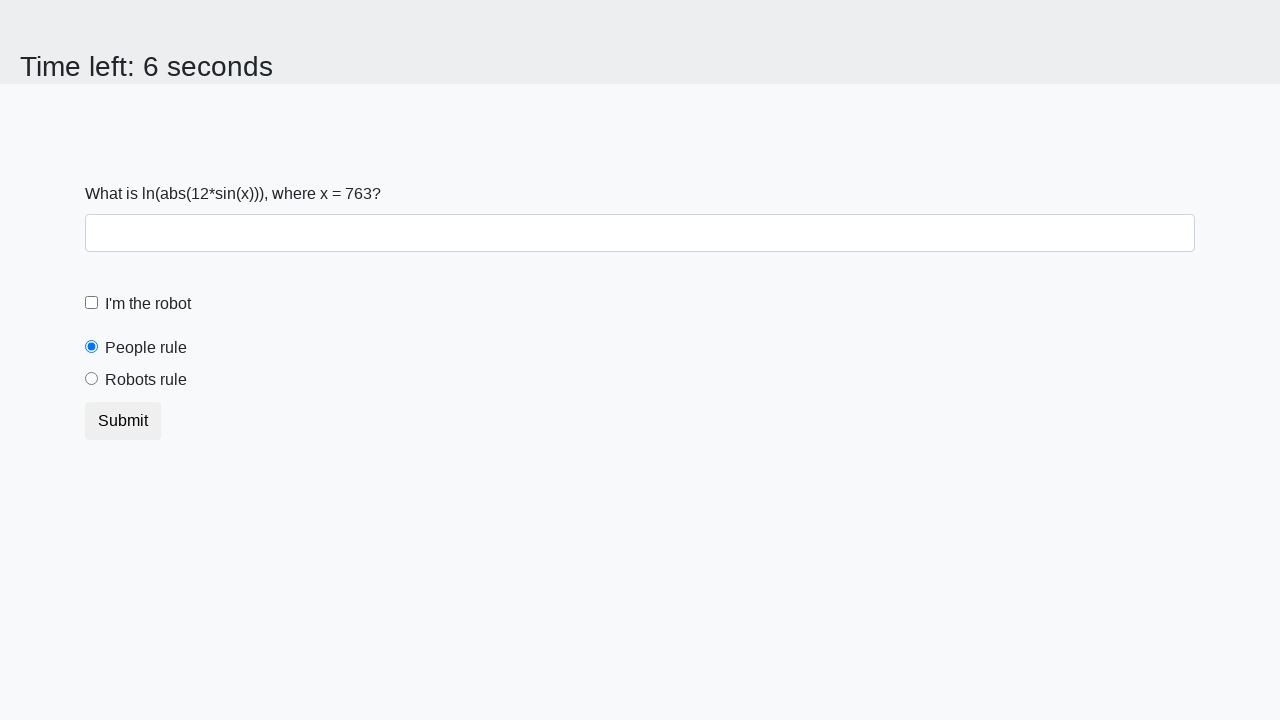

Calculated y using logarithm and sine functions
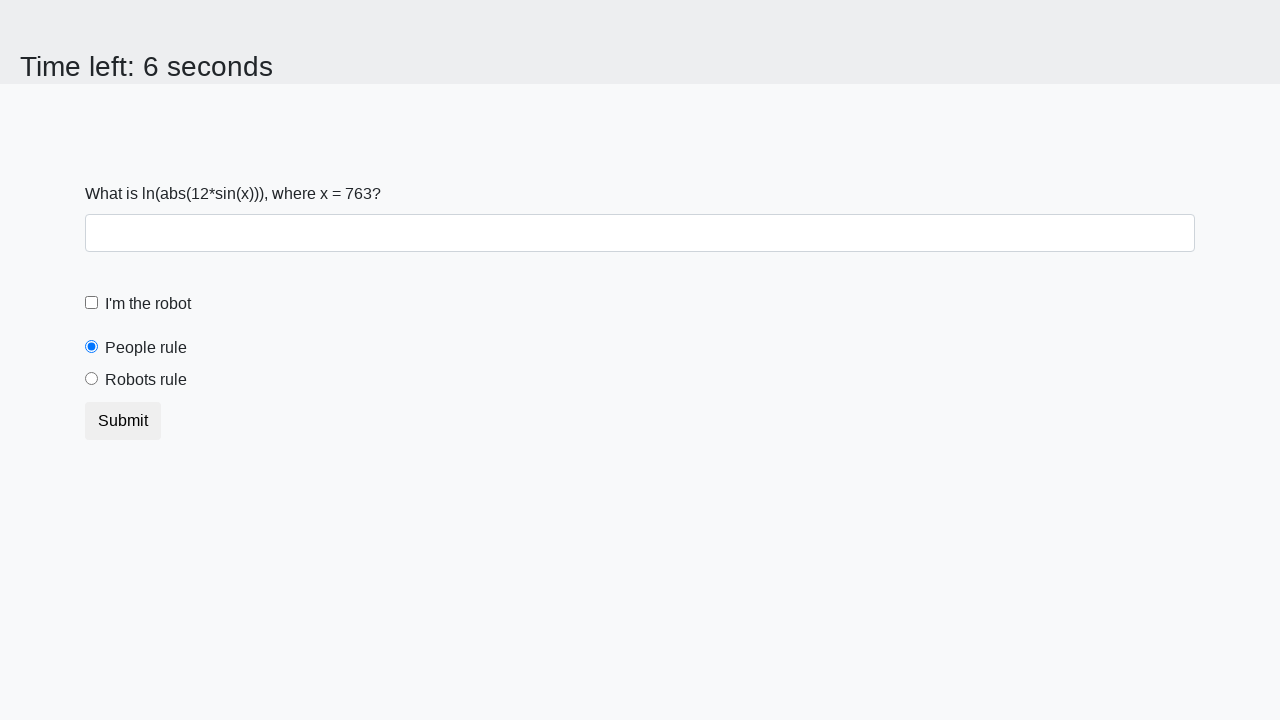

Filled answer field with calculated result on #answer
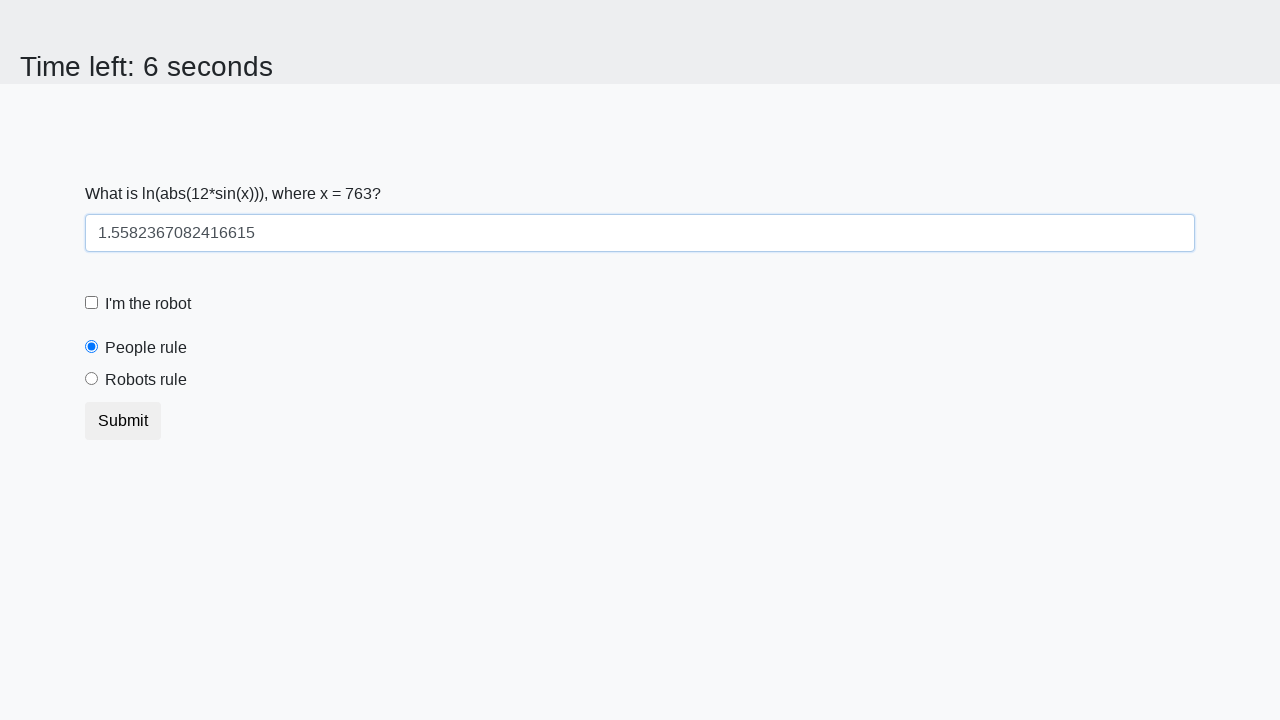

Checked the robot checkbox at (148, 304) on [for='robotCheckbox']
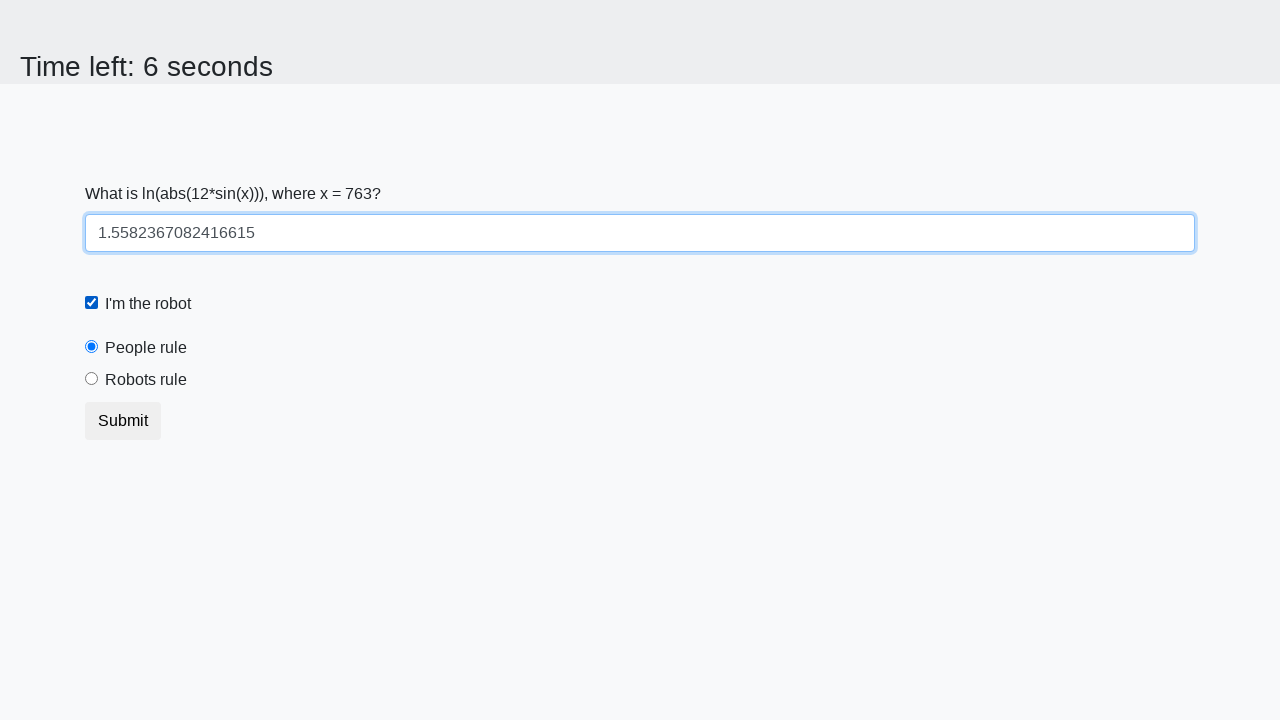

Selected the robots radio button at (92, 379) on [value='robots']
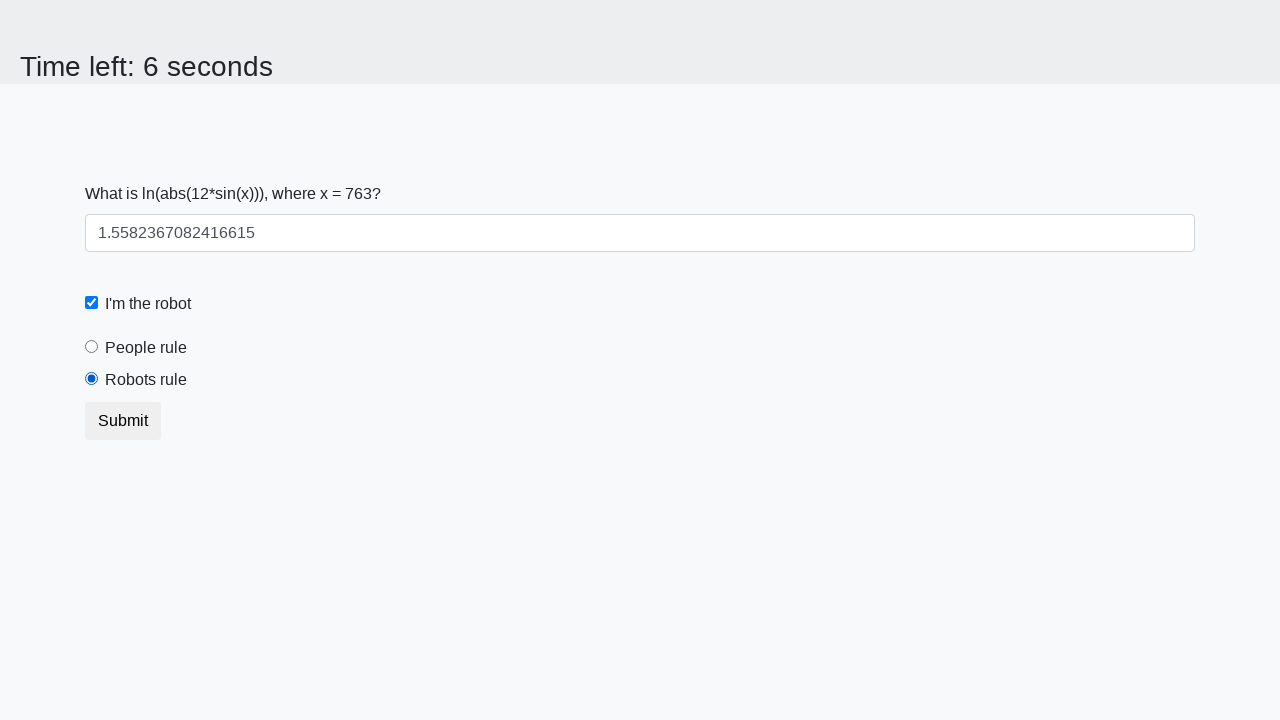

Clicked submit button to submit form at (123, 421) on button.btn
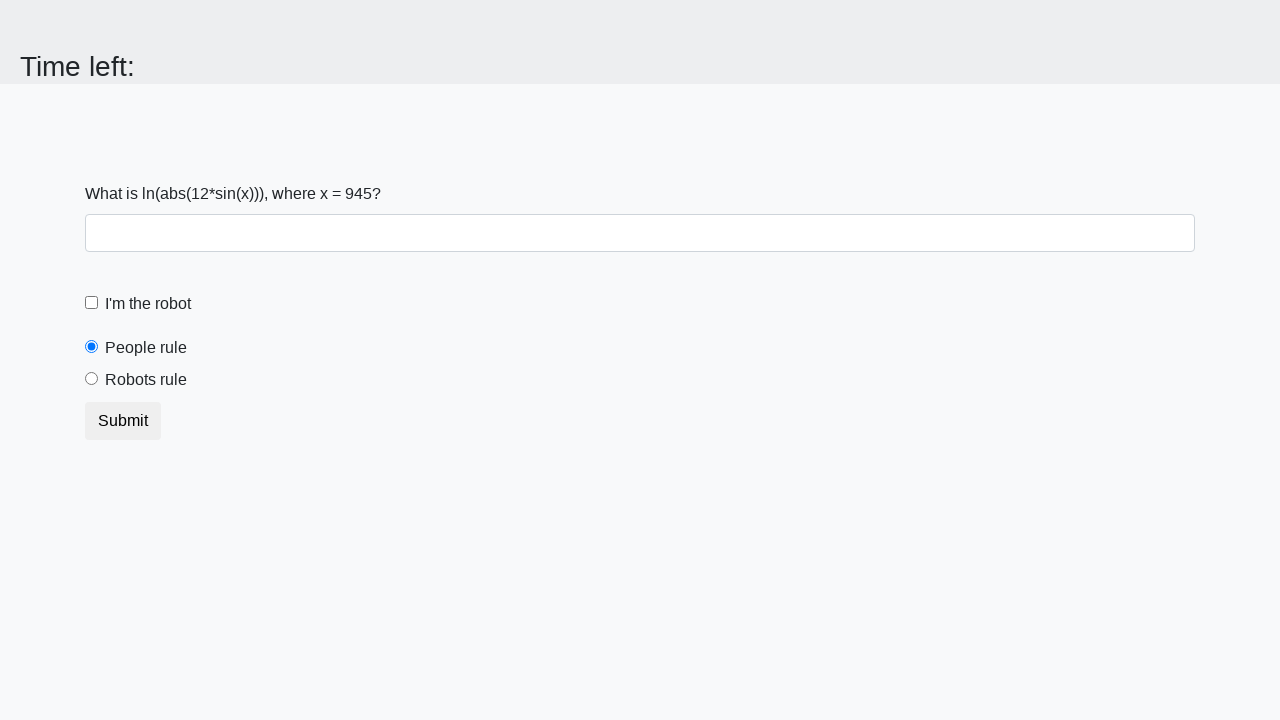

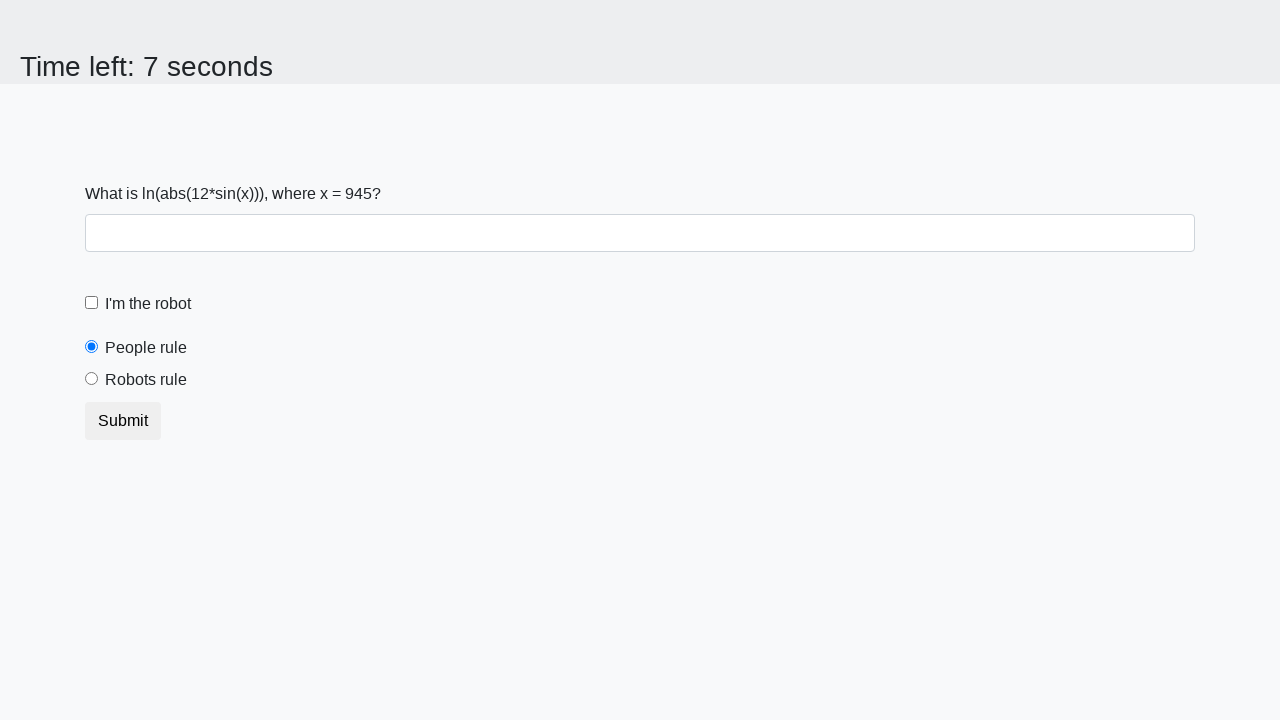